Tests handling of disabled form elements by using JavaScript execution to set a value in a disabled input field, bypassing the normal disabled state restriction.

Starting URL: https://demoapps.qspiders.com/ui?scenario=1

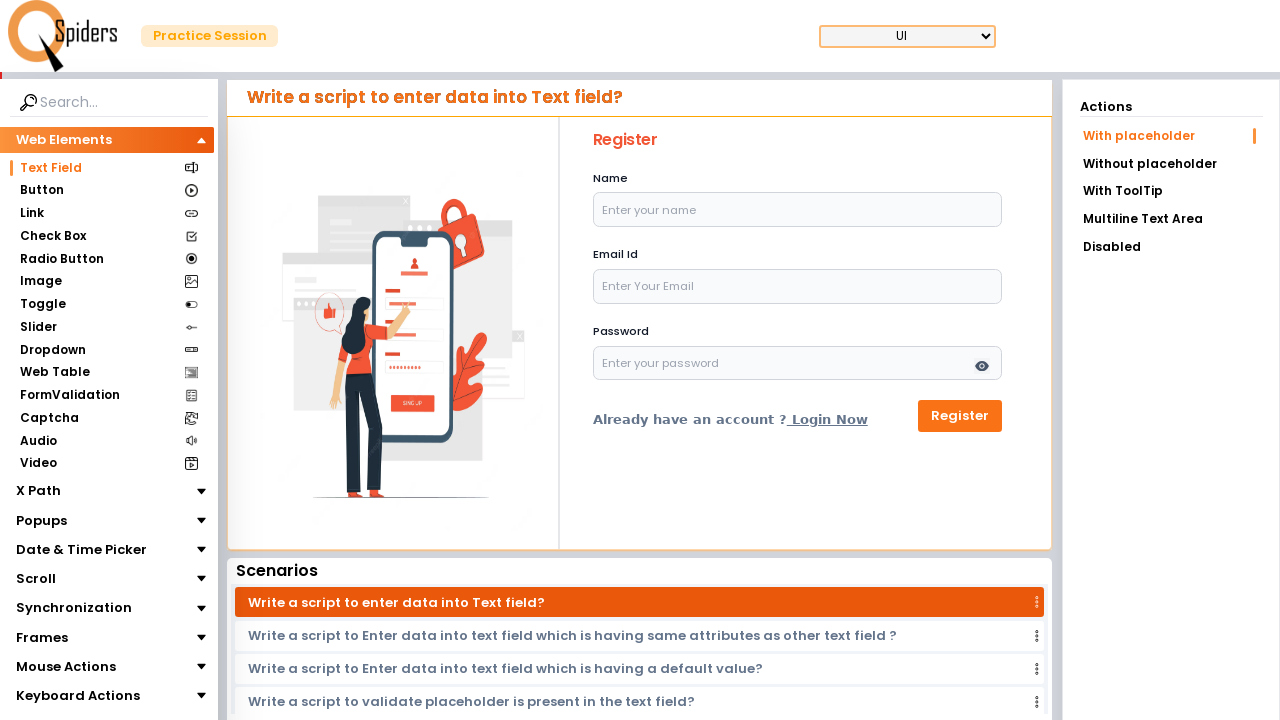

Waited for 'Disabled' element to be present
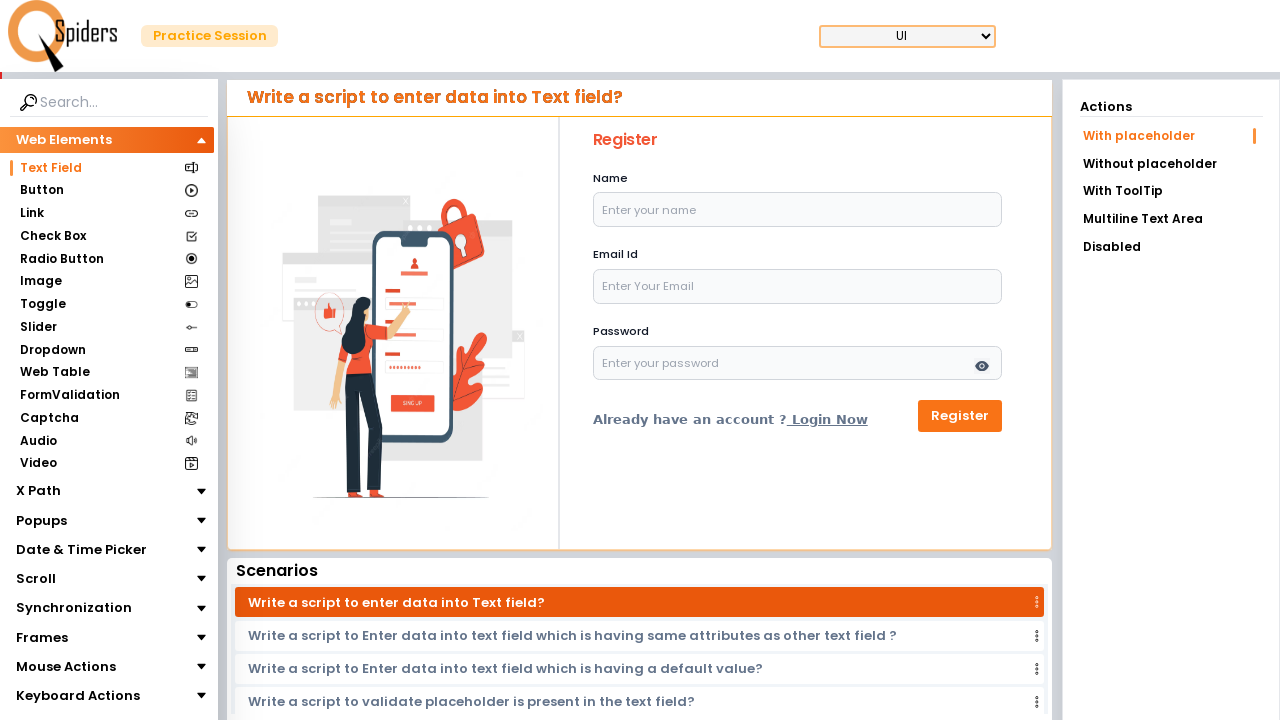

Set value in disabled input field using JavaScript to 'Jashith Sahota'
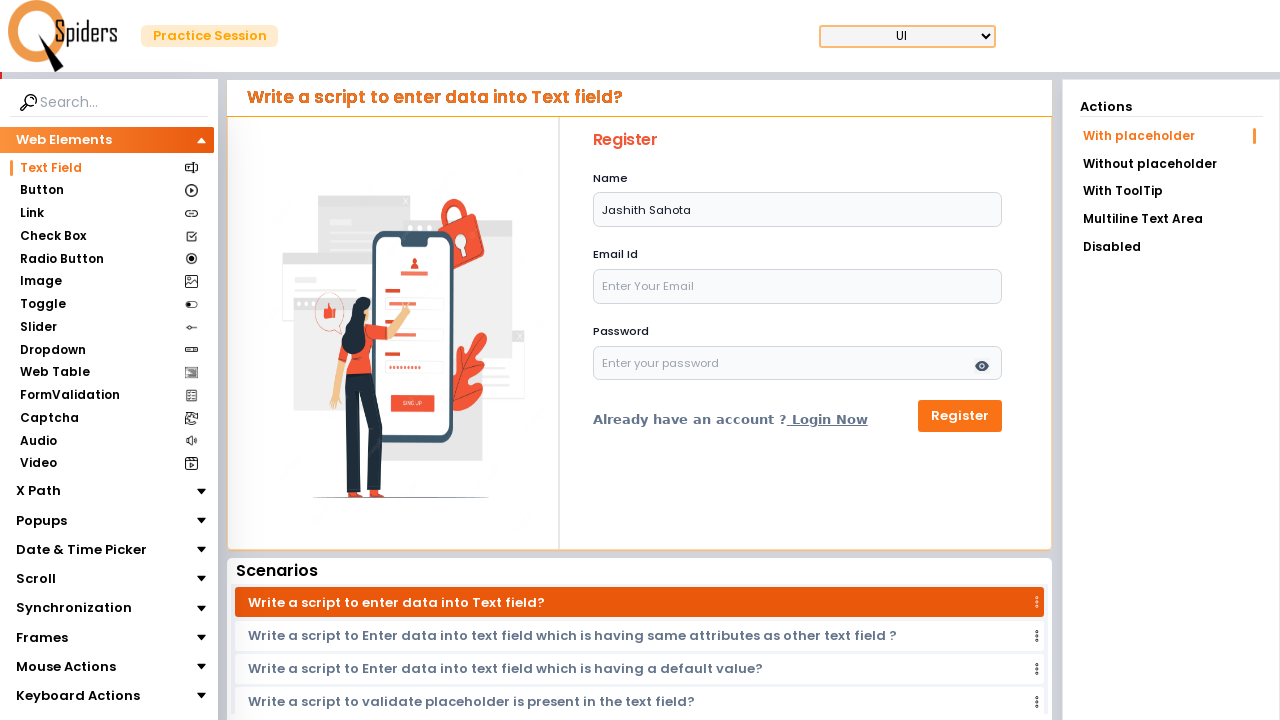

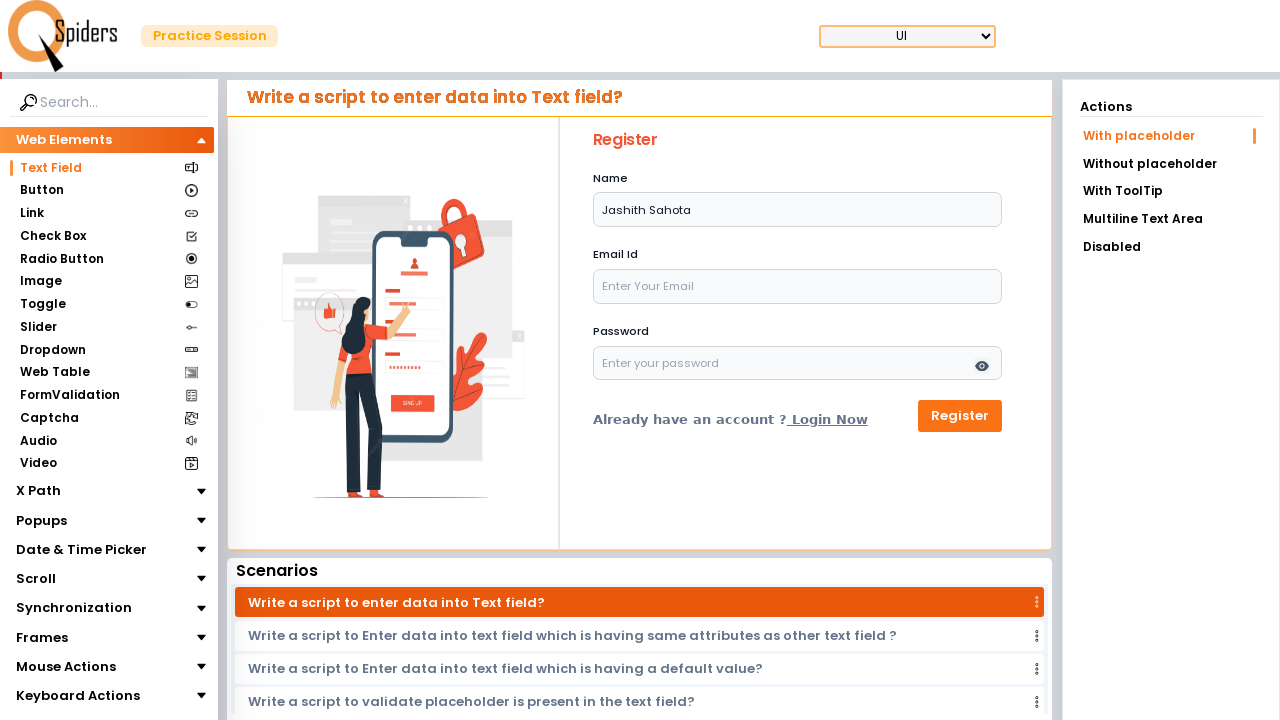